Tests navigation to the Text Input page by clicking the corresponding link

Starting URL: http://uitestingplayground.com/

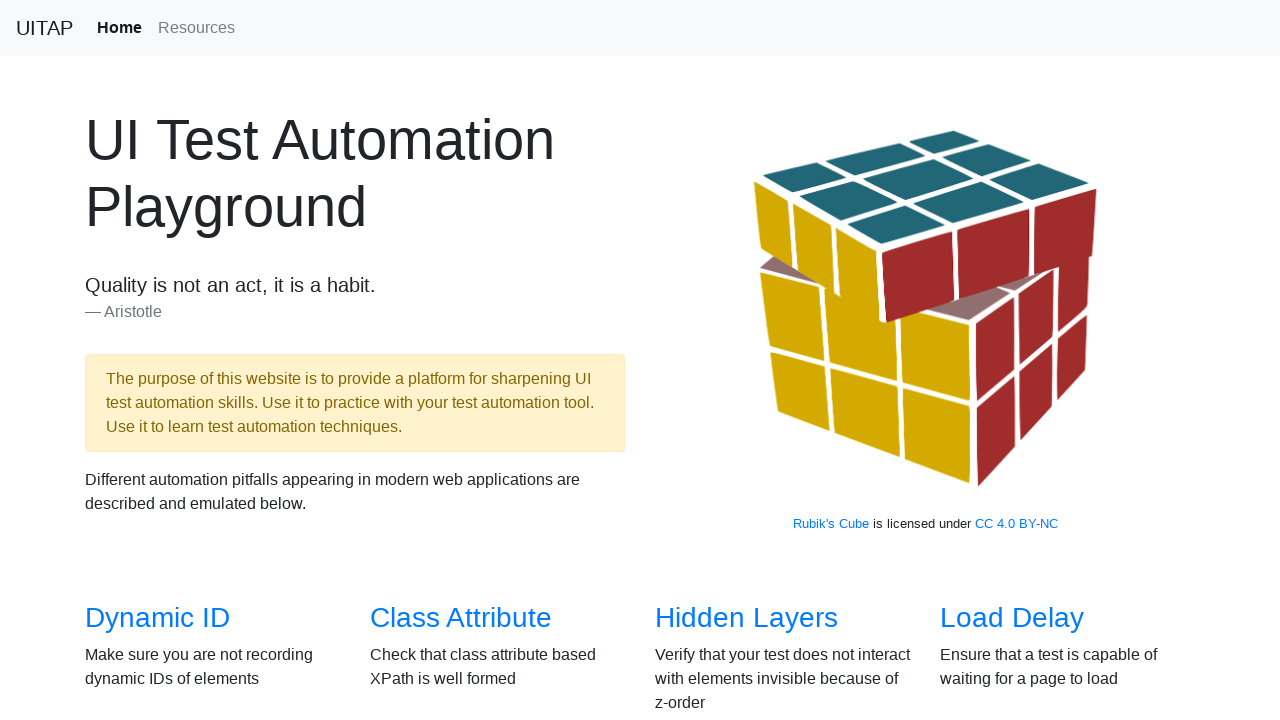

Clicked on Text Input link at (1002, 360) on a[href='/textinput']
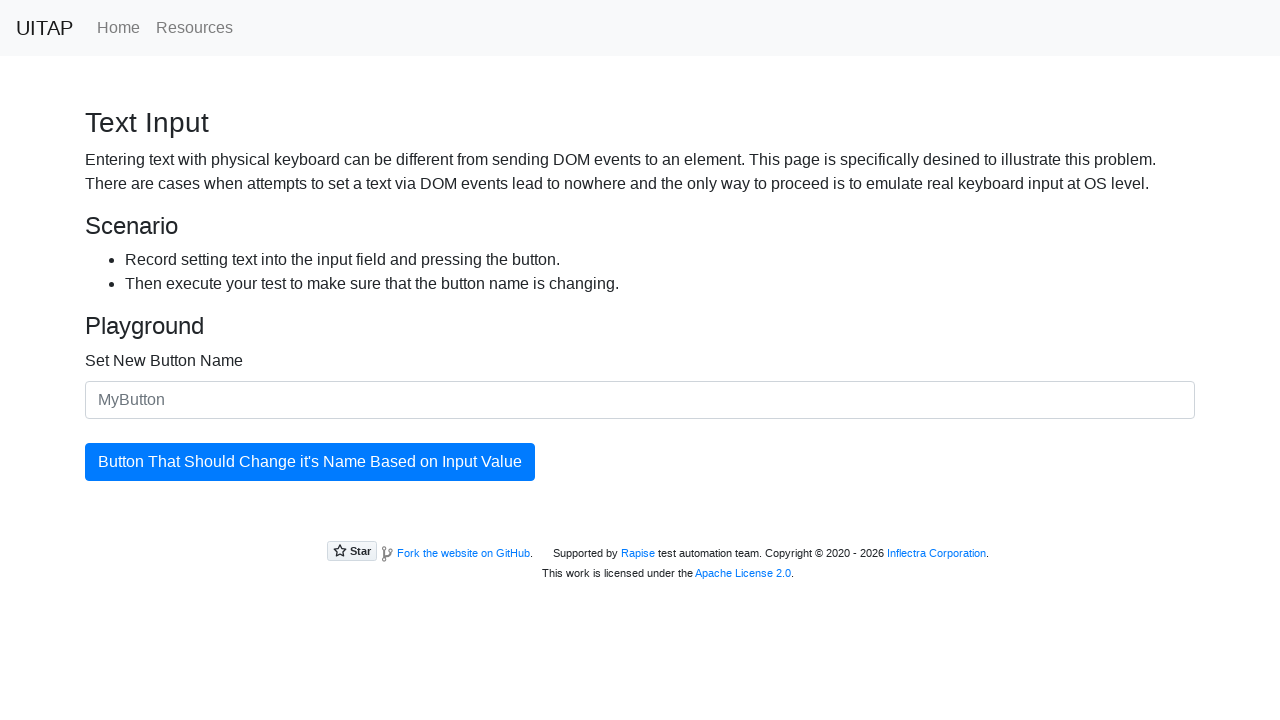

Navigated to Text Input page (URL verified)
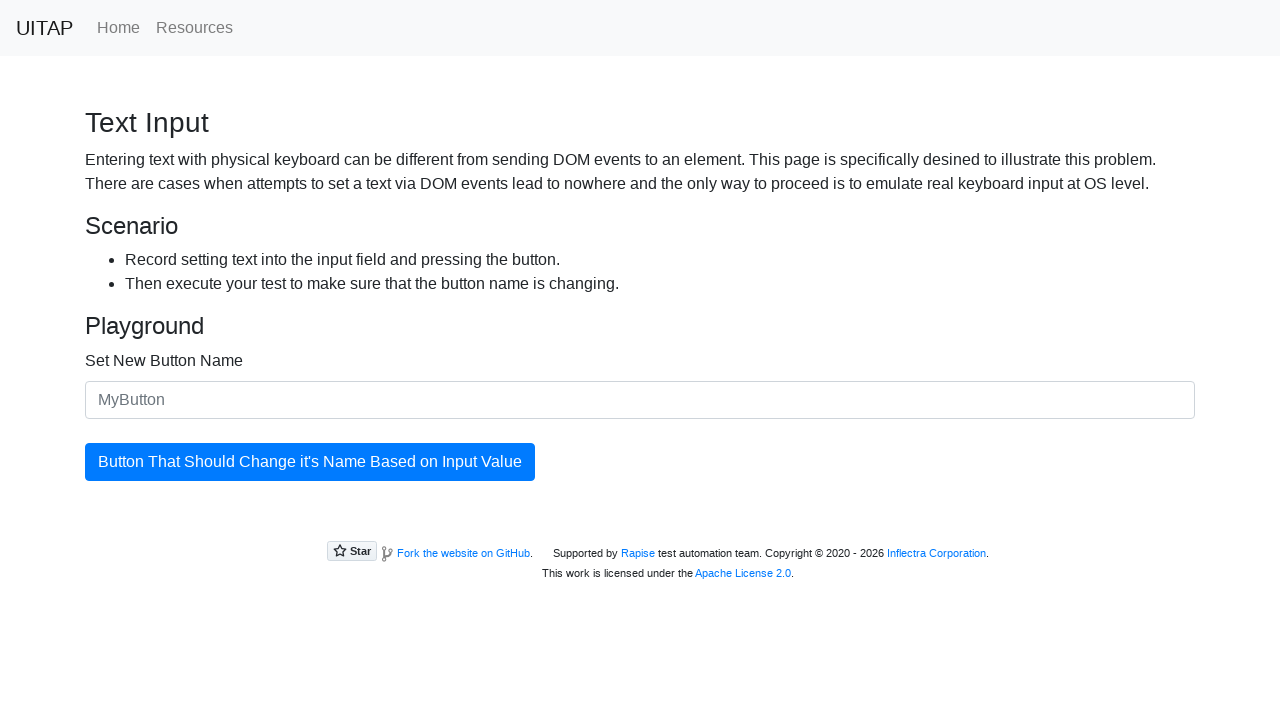

Text Input page heading is visible
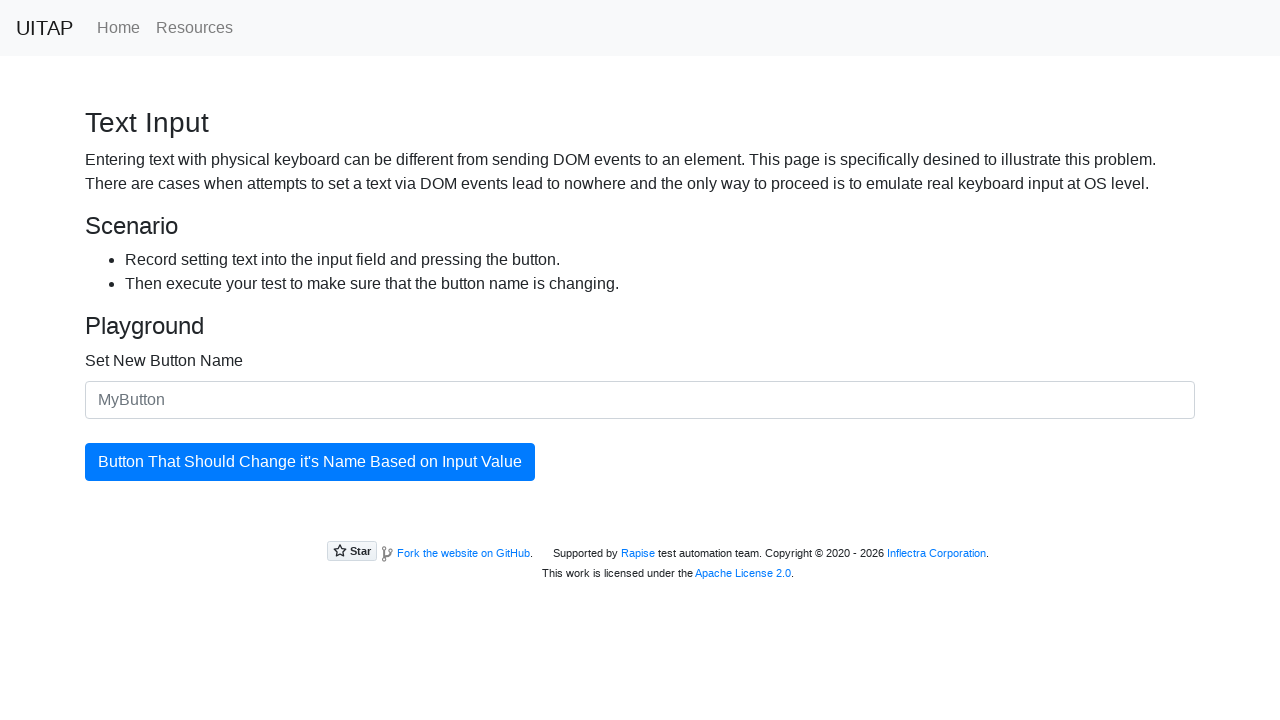

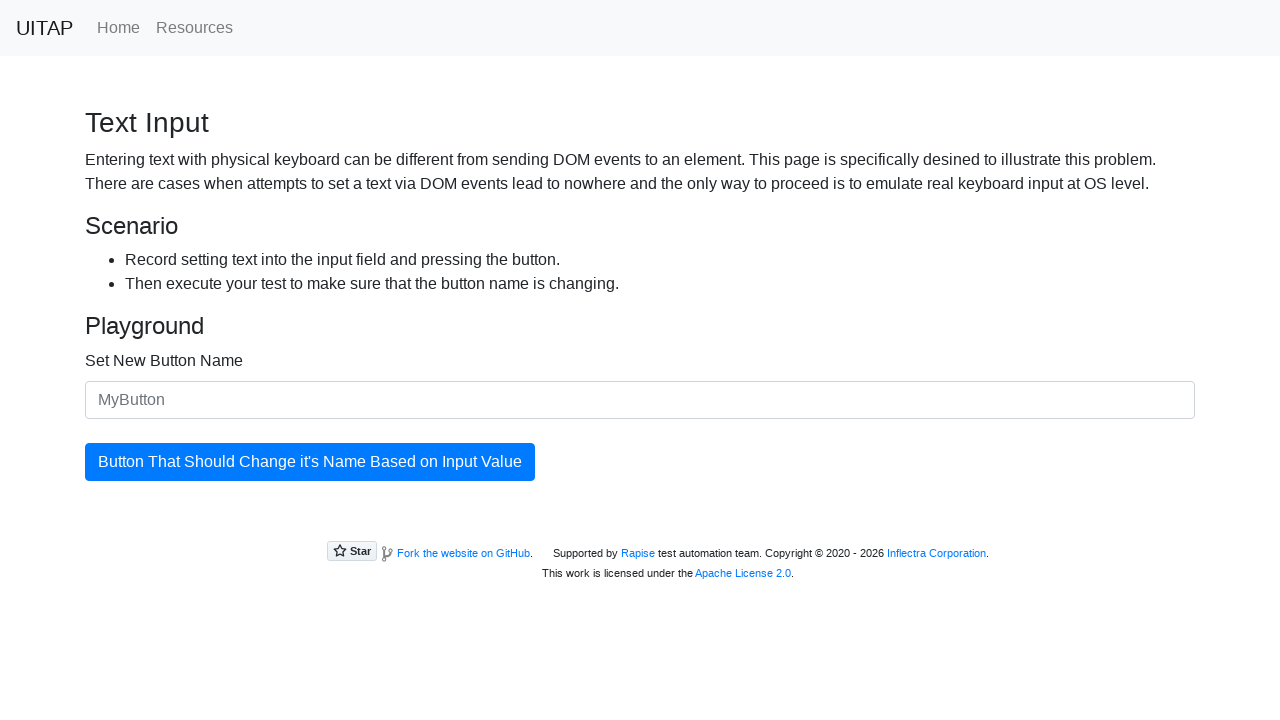